Navigates to a test page with frames and performs a manual scroll down by 350 pixels to test page behavior after scrolling

Starting URL: https://applitools.github.io/demo/TestPages/FramesTestPage/

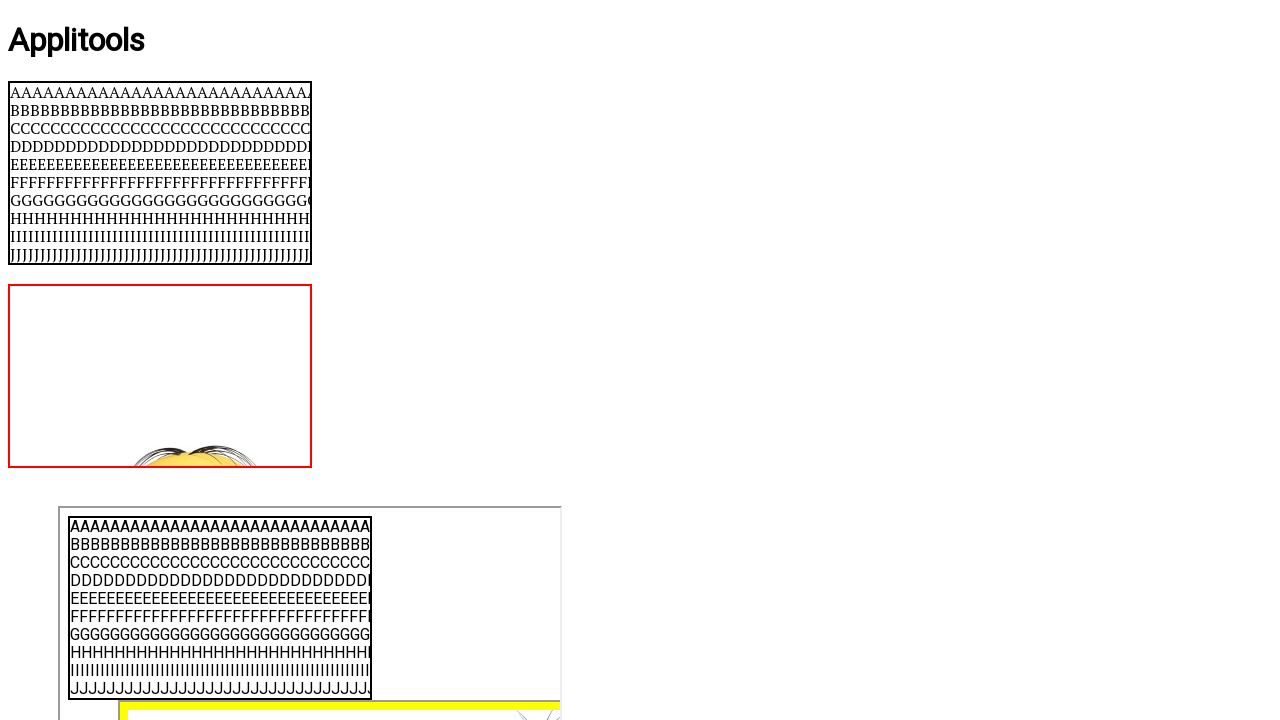

Navigated to FramesTestPage
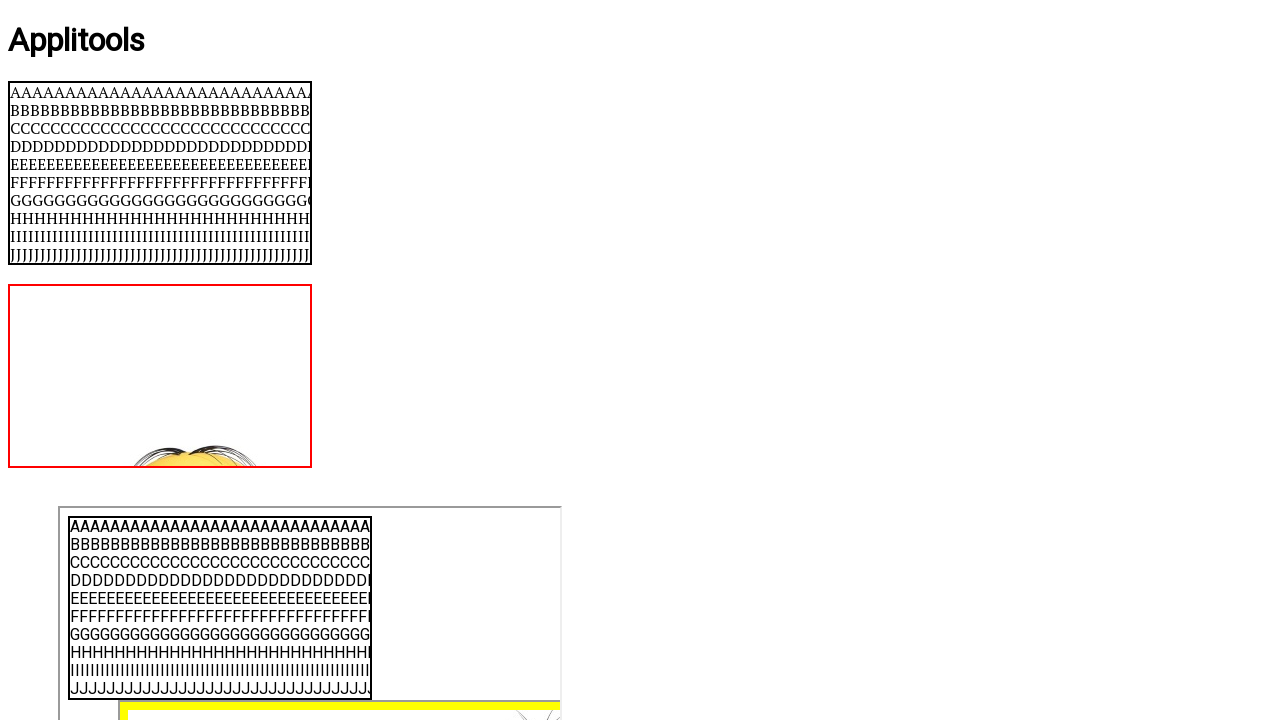

Set viewport size to 700x460
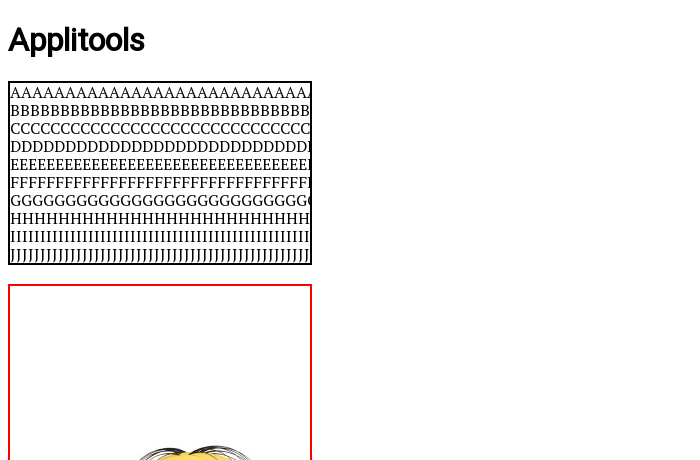

Scrolled down by 350 pixels
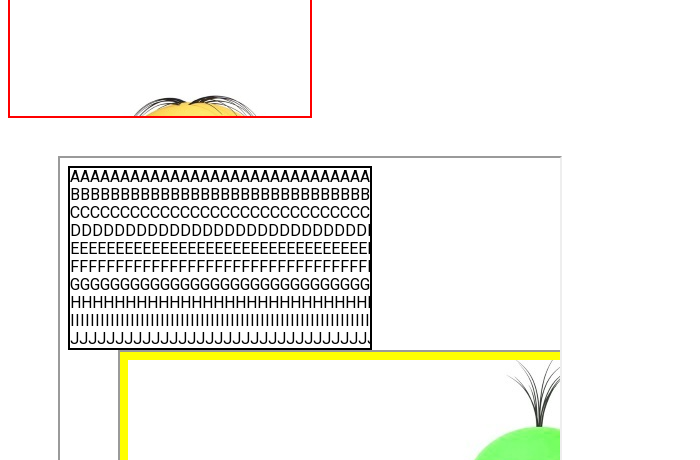

Waited 500ms for scroll-triggered content to settle
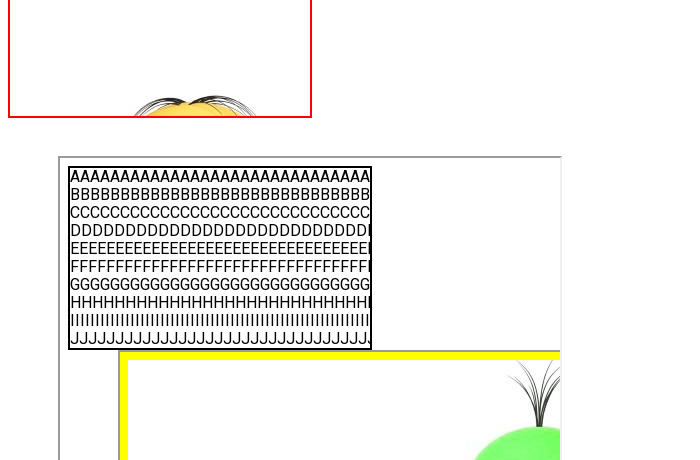

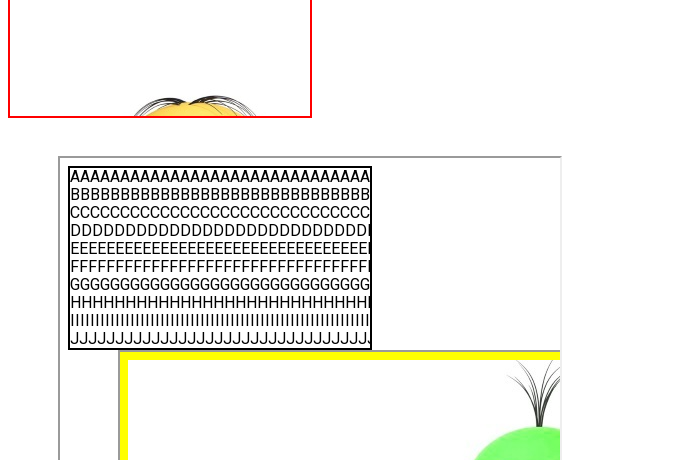